Tests filtering to display all items after applying other filters

Starting URL: https://demo.playwright.dev/todomvc

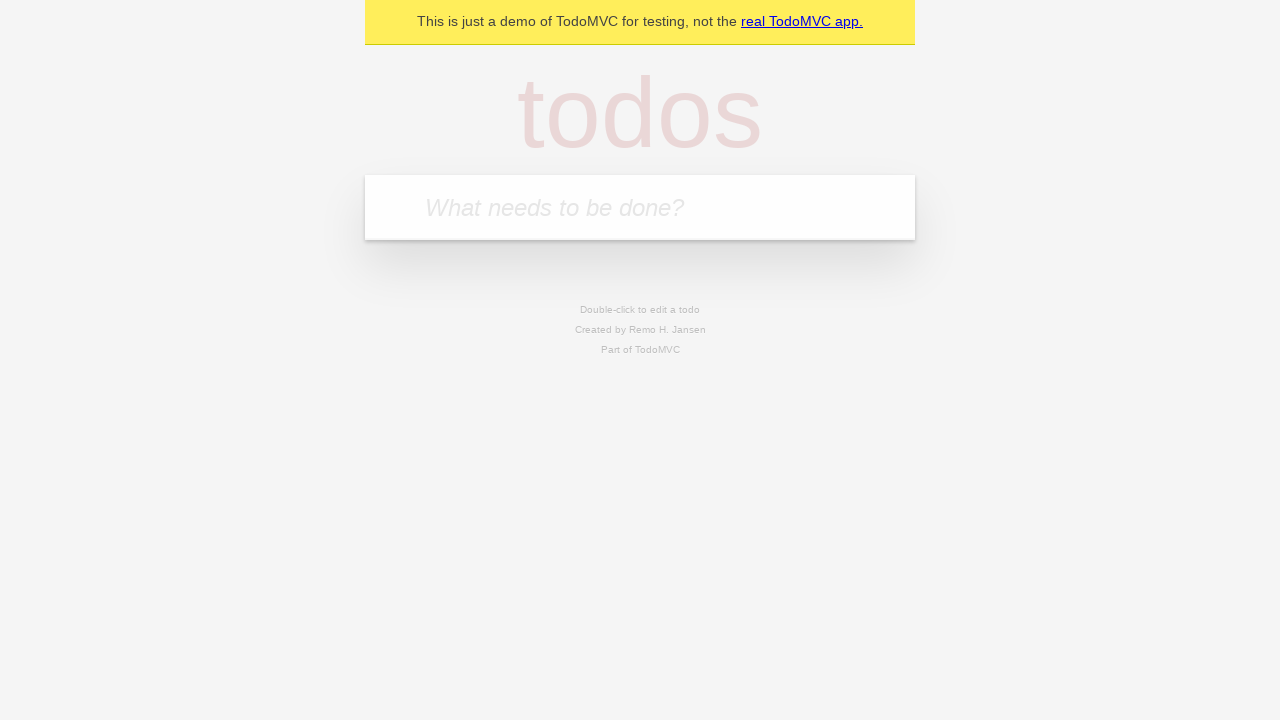

Filled todo input with 'watch monty python' on internal:attr=[placeholder="What needs to be done?"i]
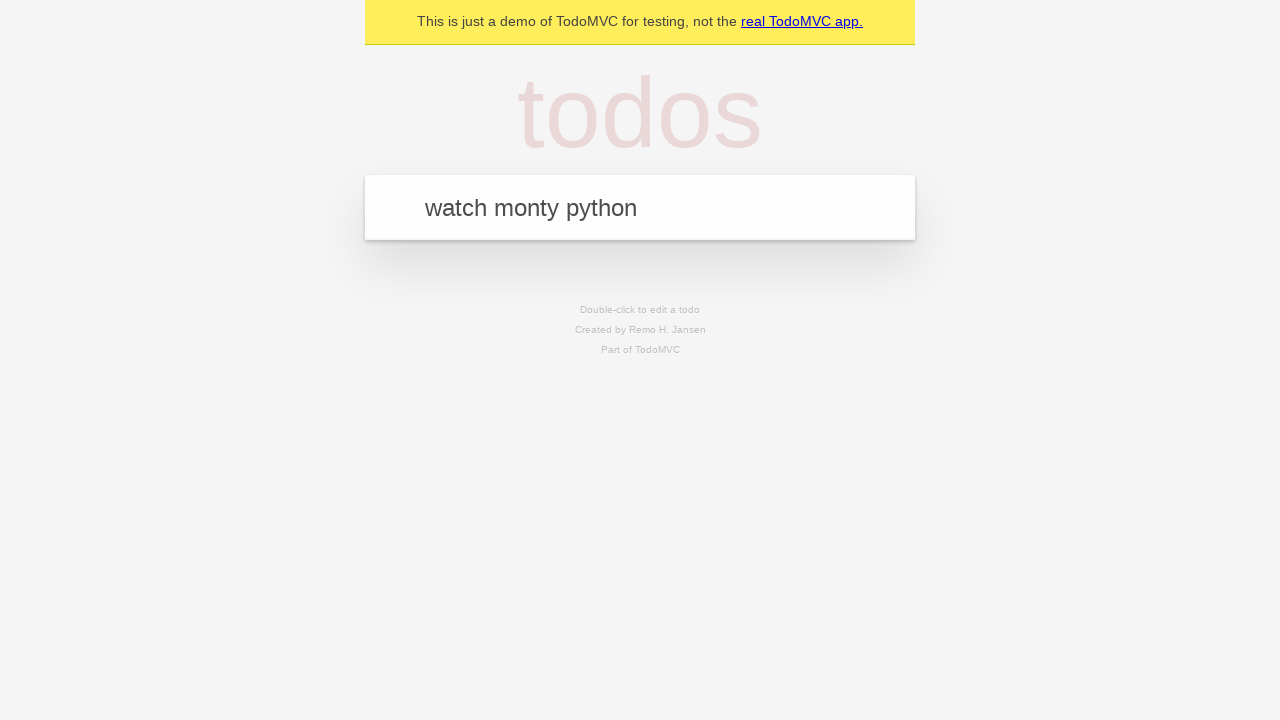

Pressed Enter to add todo 'watch monty python' on internal:attr=[placeholder="What needs to be done?"i]
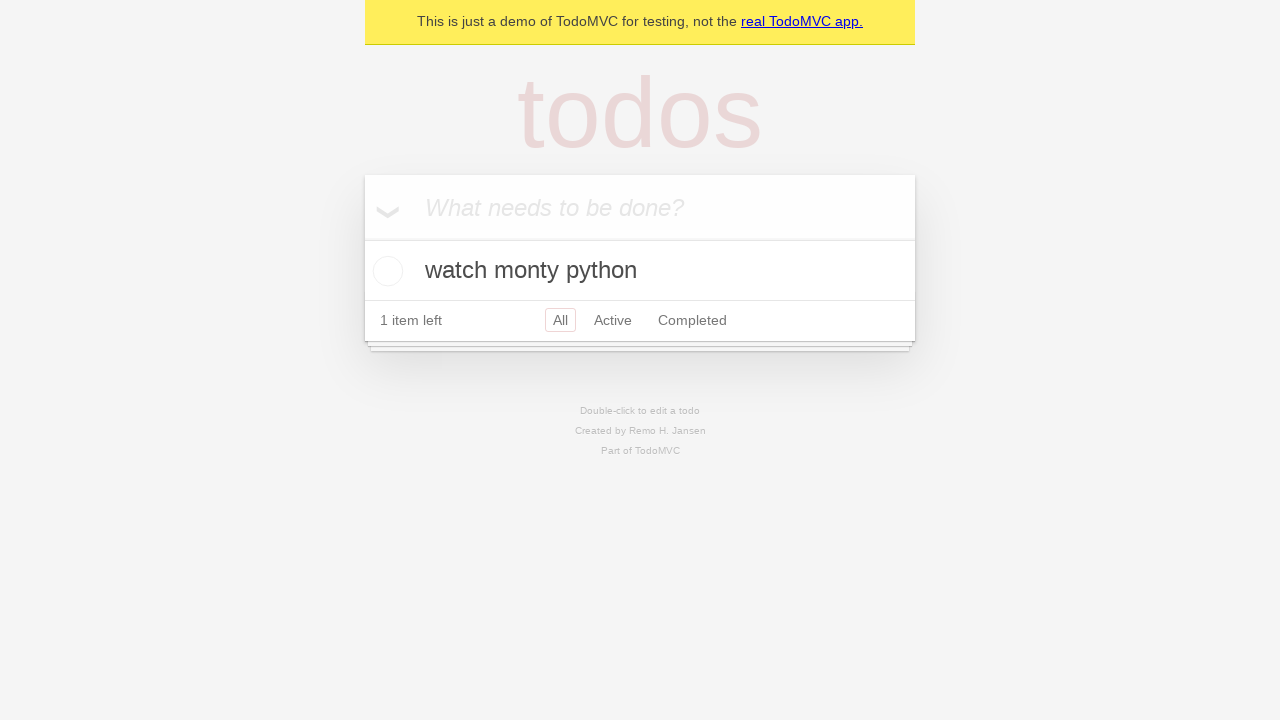

Filled todo input with 'feed the cat' on internal:attr=[placeholder="What needs to be done?"i]
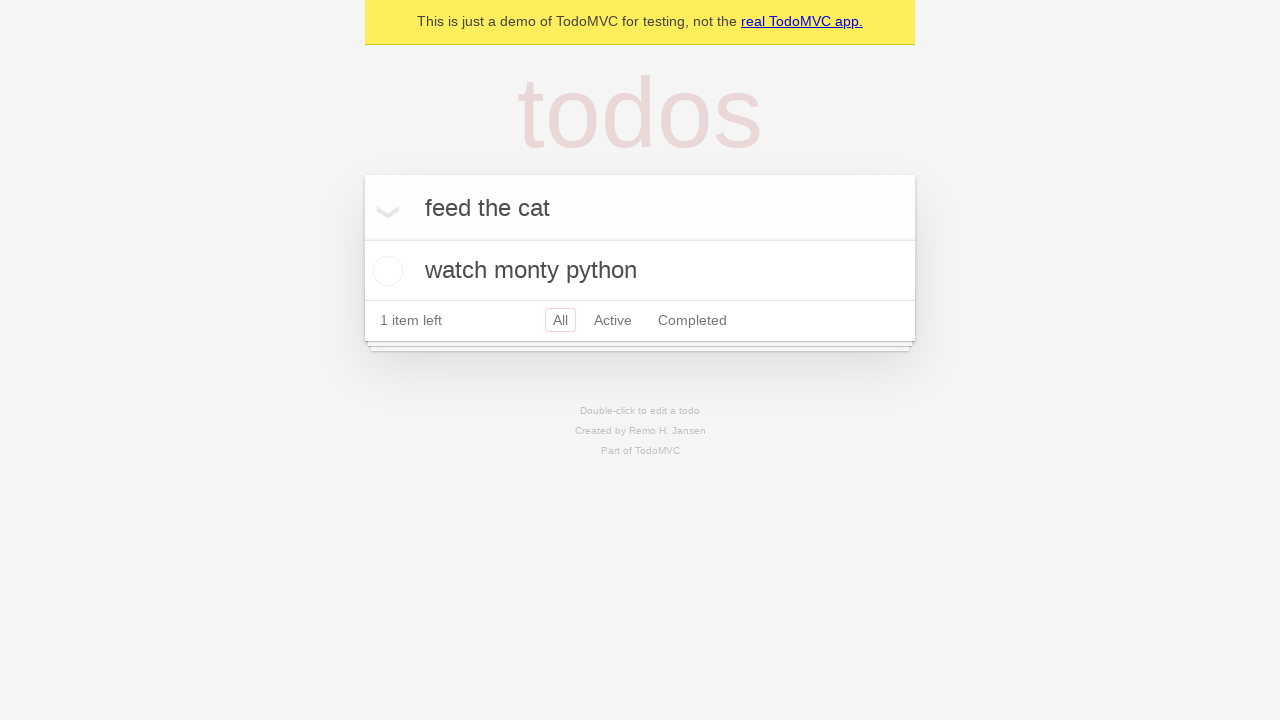

Pressed Enter to add todo 'feed the cat' on internal:attr=[placeholder="What needs to be done?"i]
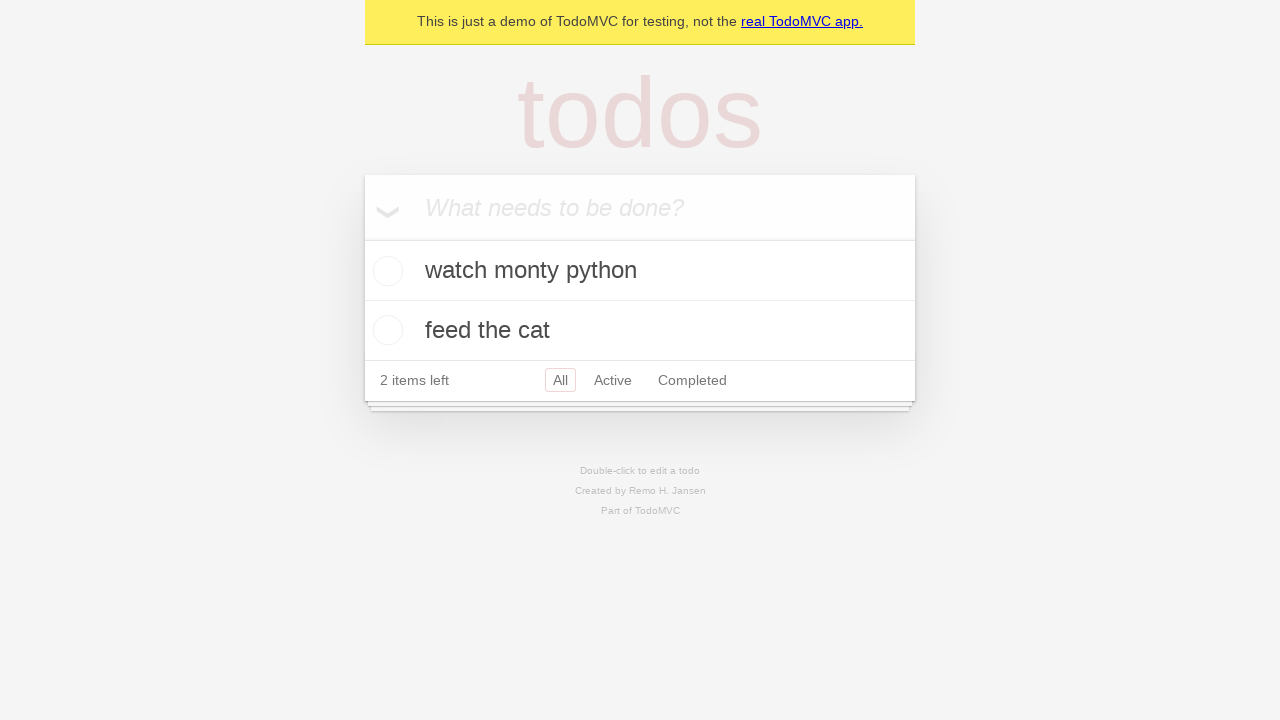

Filled todo input with 'book a doctors appointment' on internal:attr=[placeholder="What needs to be done?"i]
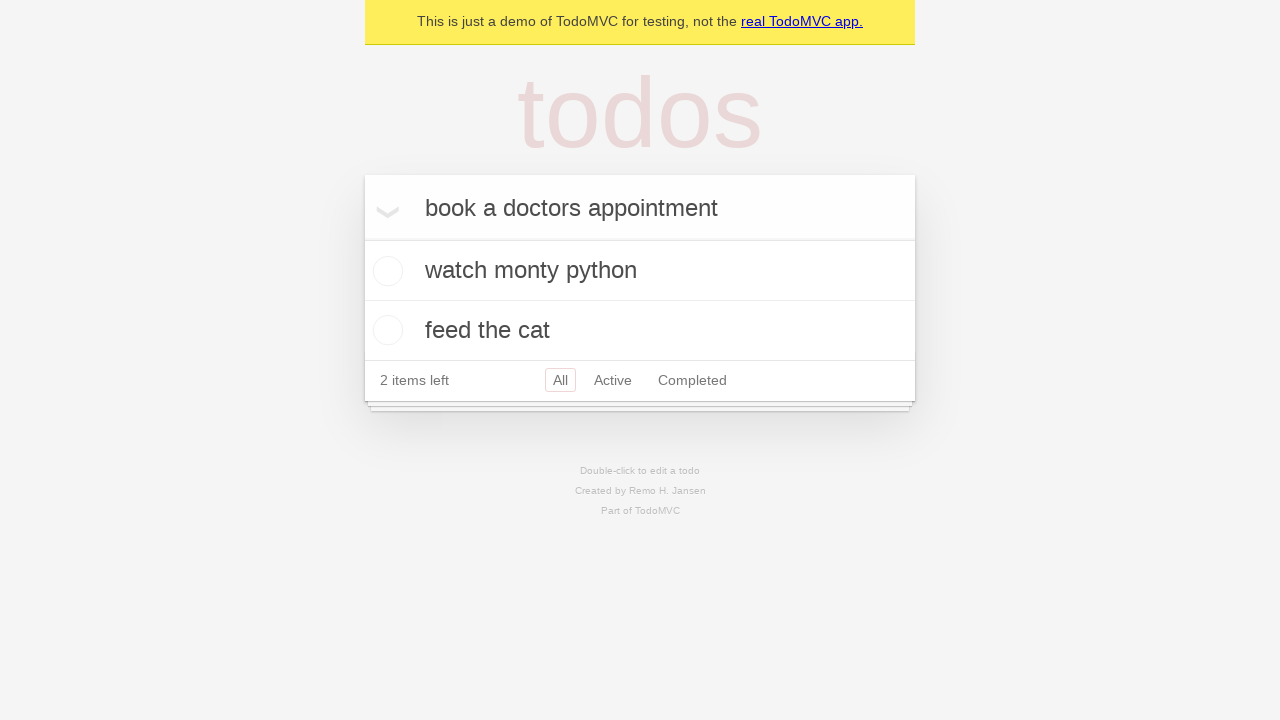

Pressed Enter to add todo 'book a doctors appointment' on internal:attr=[placeholder="What needs to be done?"i]
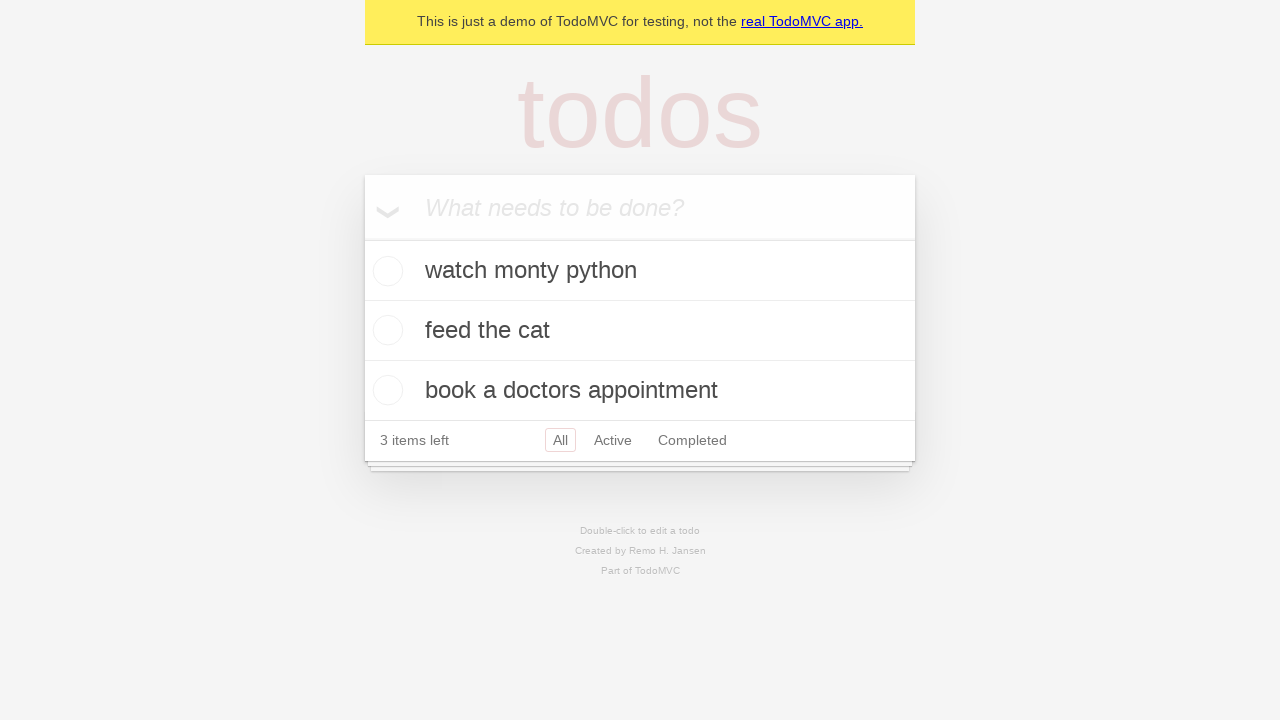

Waited for all todos to be created and saved in localStorage
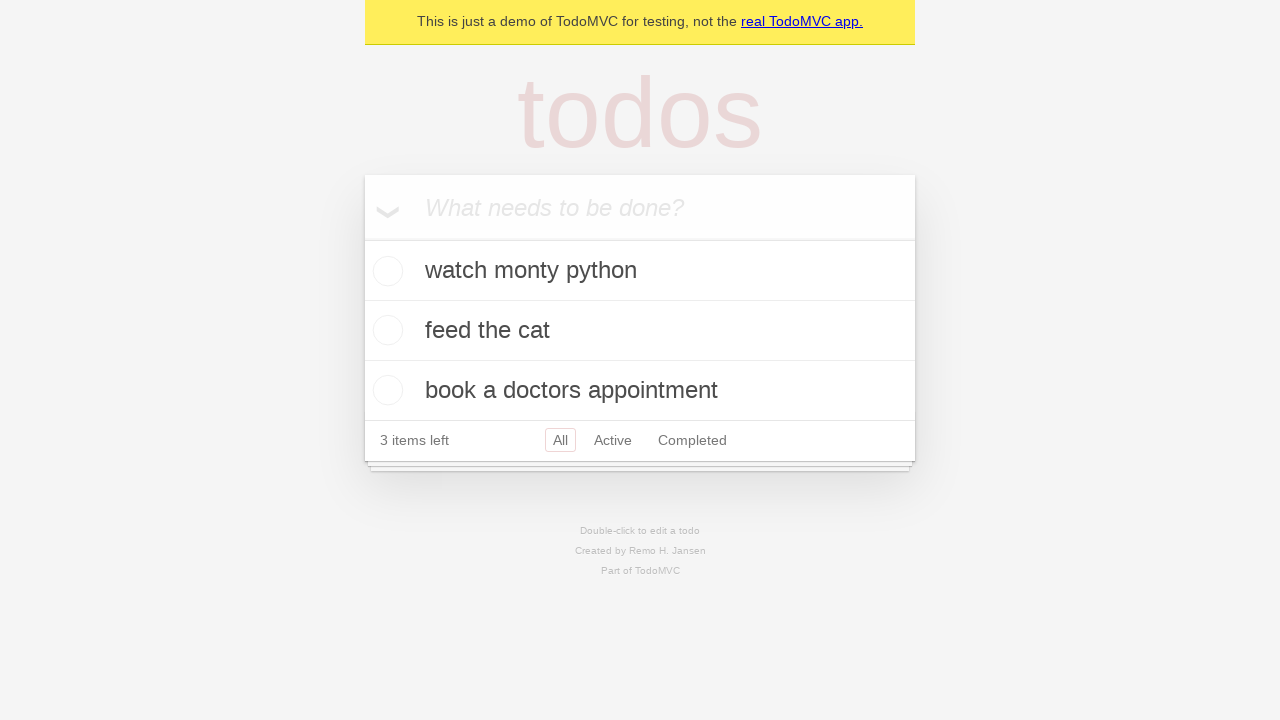

Checked the second todo item to mark it as completed at (385, 330) on internal:testid=[data-testid="todo-item"s] >> nth=1 >> internal:role=checkbox
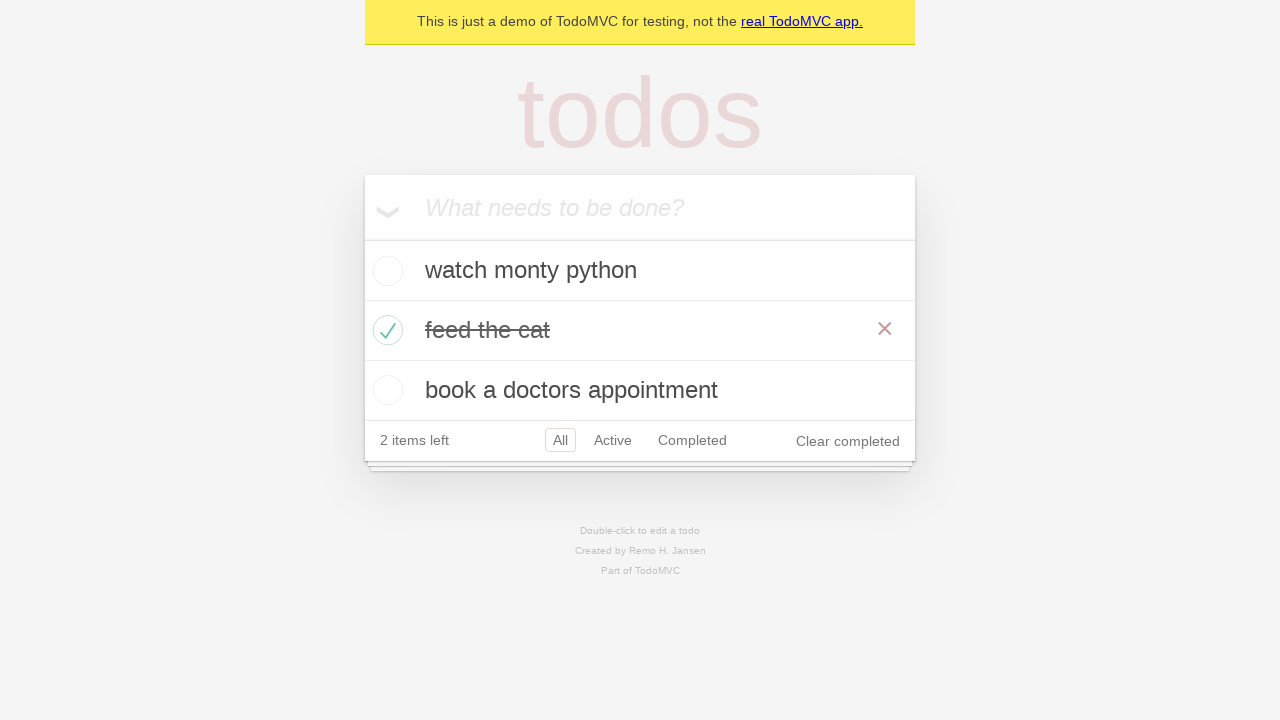

Waited for the completed todo to be saved in localStorage
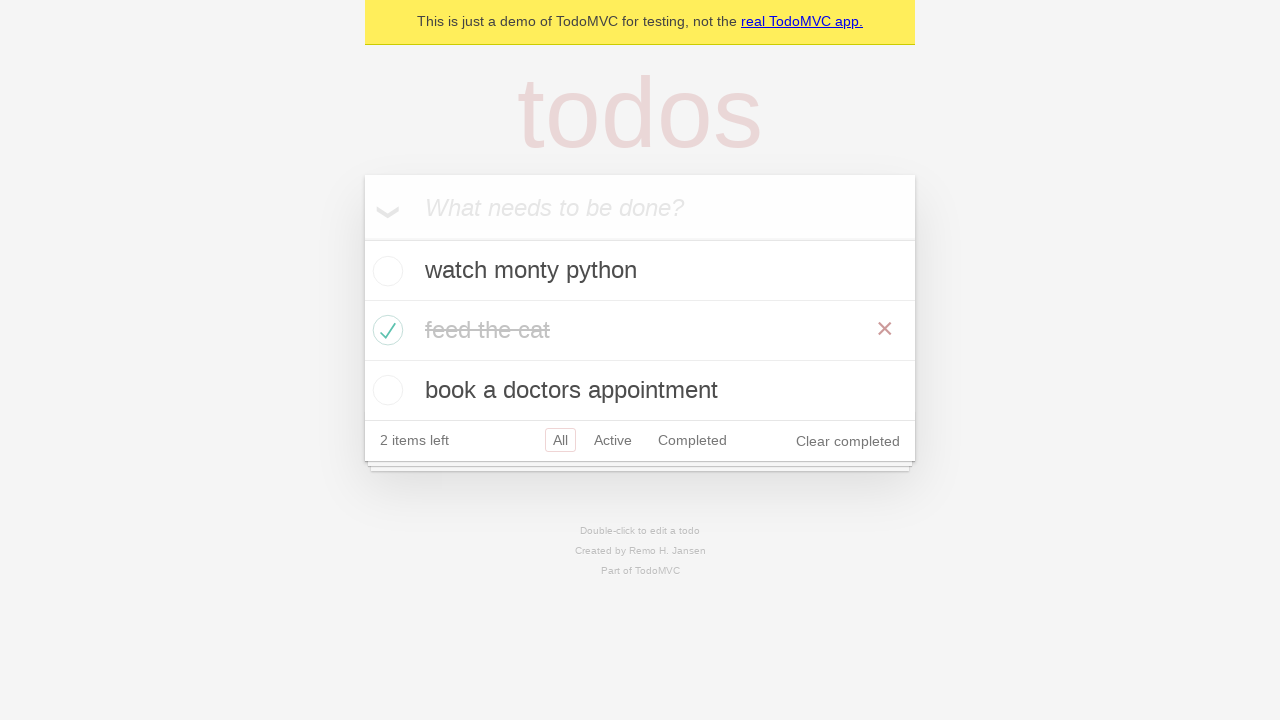

Clicked on 'Active' filter to display only active todos at (613, 440) on internal:role=link[name="Active"i]
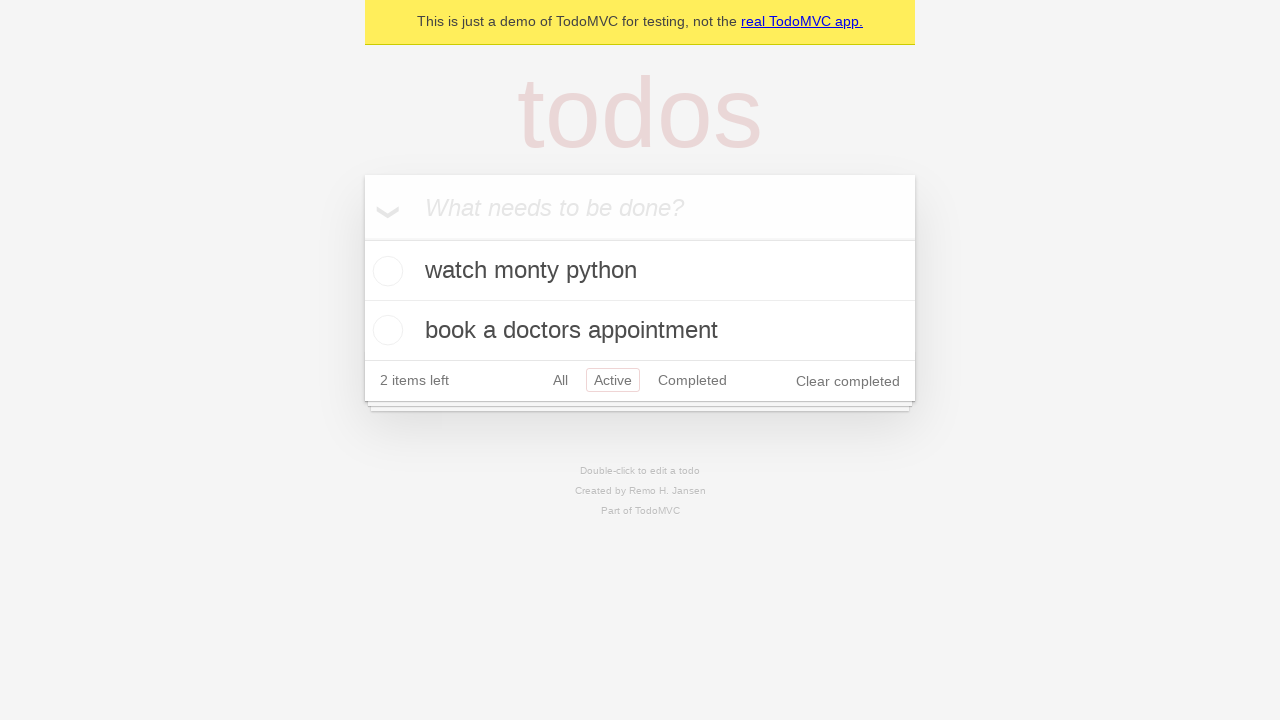

Clicked on 'Completed' filter to display only completed todos at (692, 380) on internal:role=link[name="Completed"i]
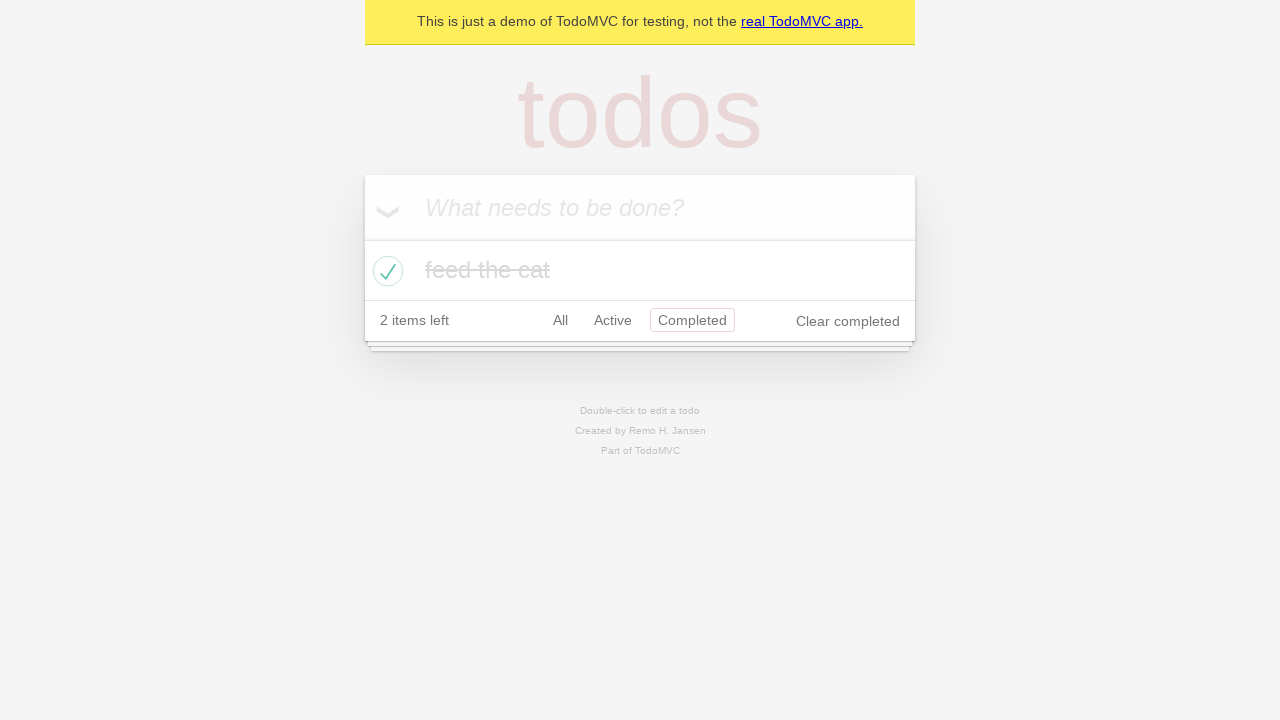

Clicked on 'All' filter to display all items at (560, 320) on internal:role=link[name="All"i]
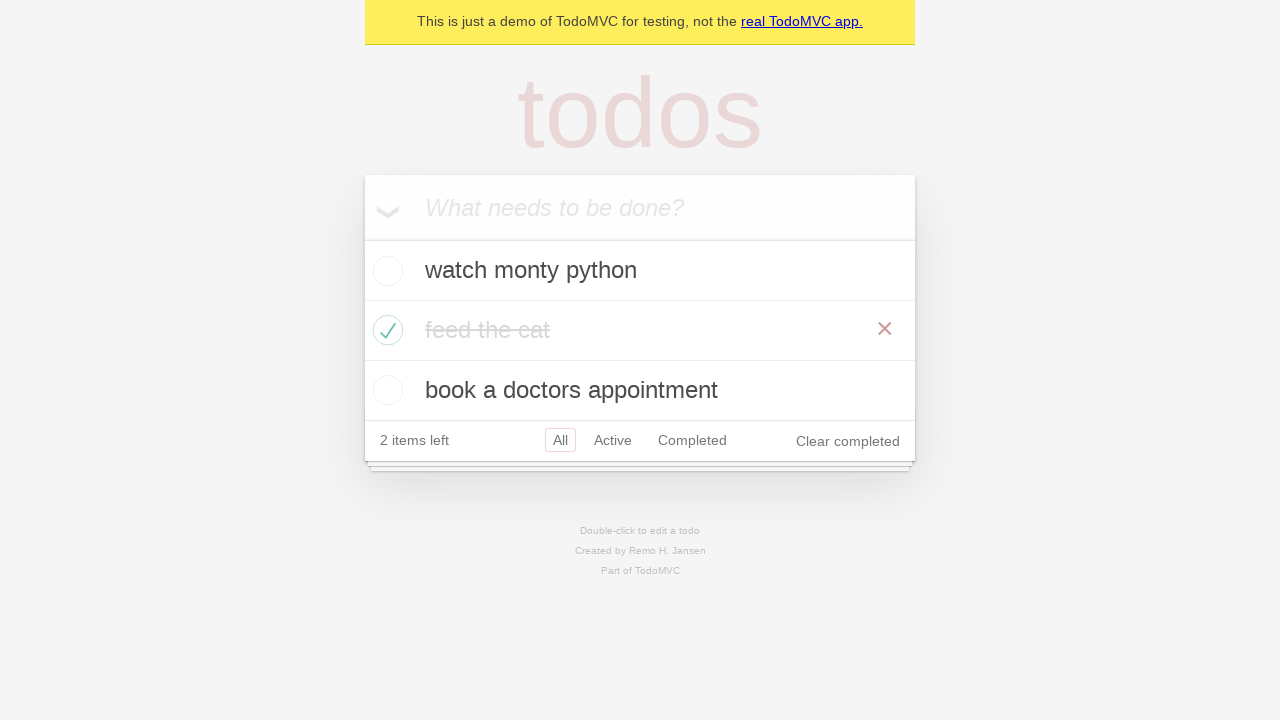

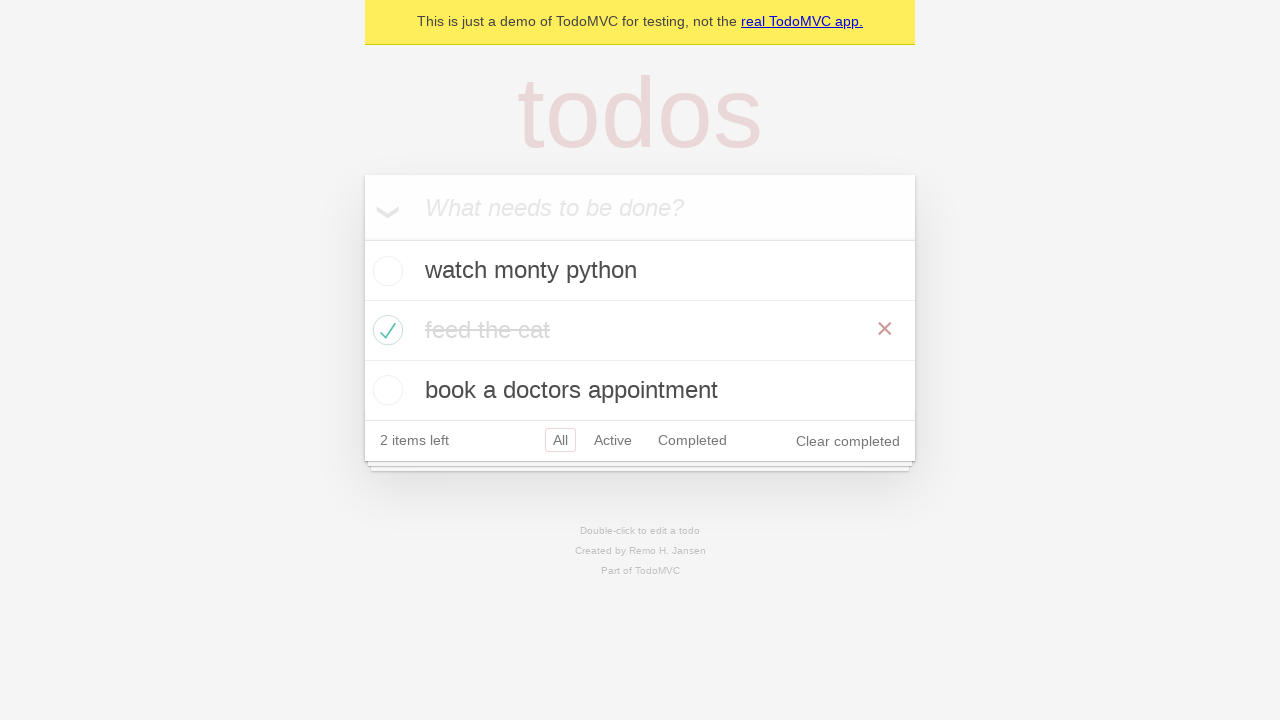